Tests drag and drop functionality by dragging an image into a drop box

Starting URL: https://formy-project.herokuapp.com/dragdrop

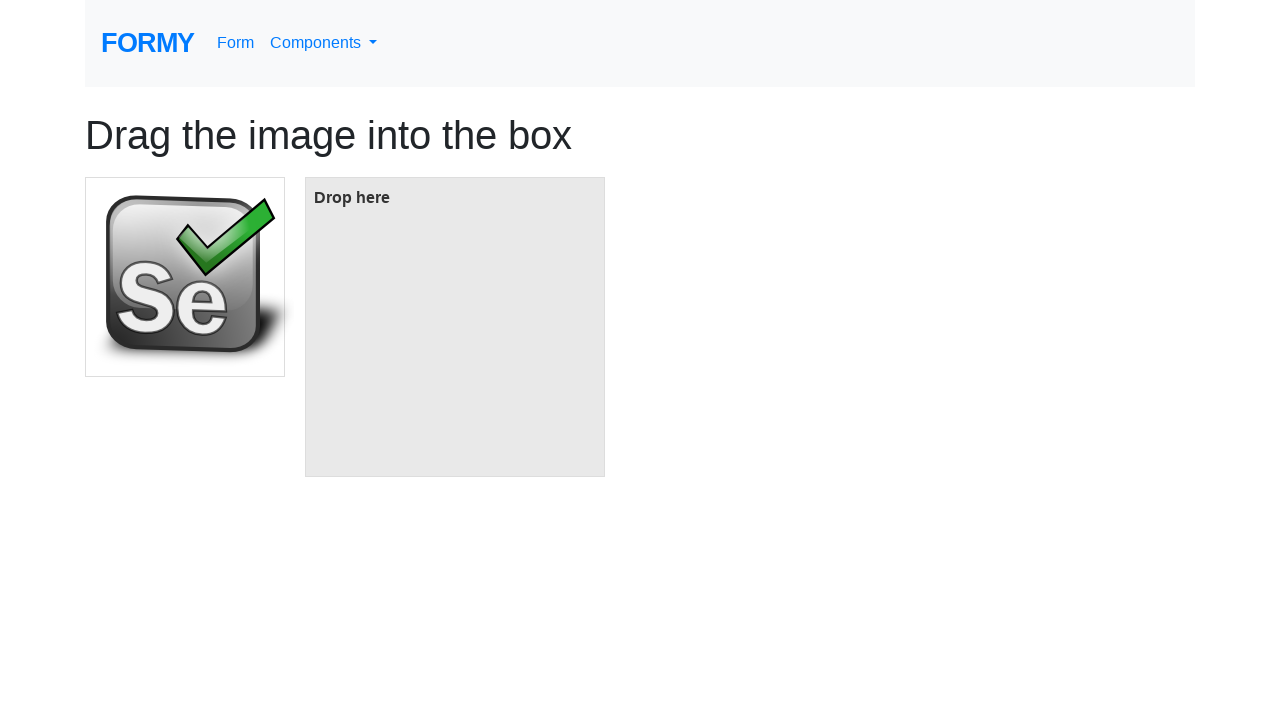

Navigated to drag and drop test page
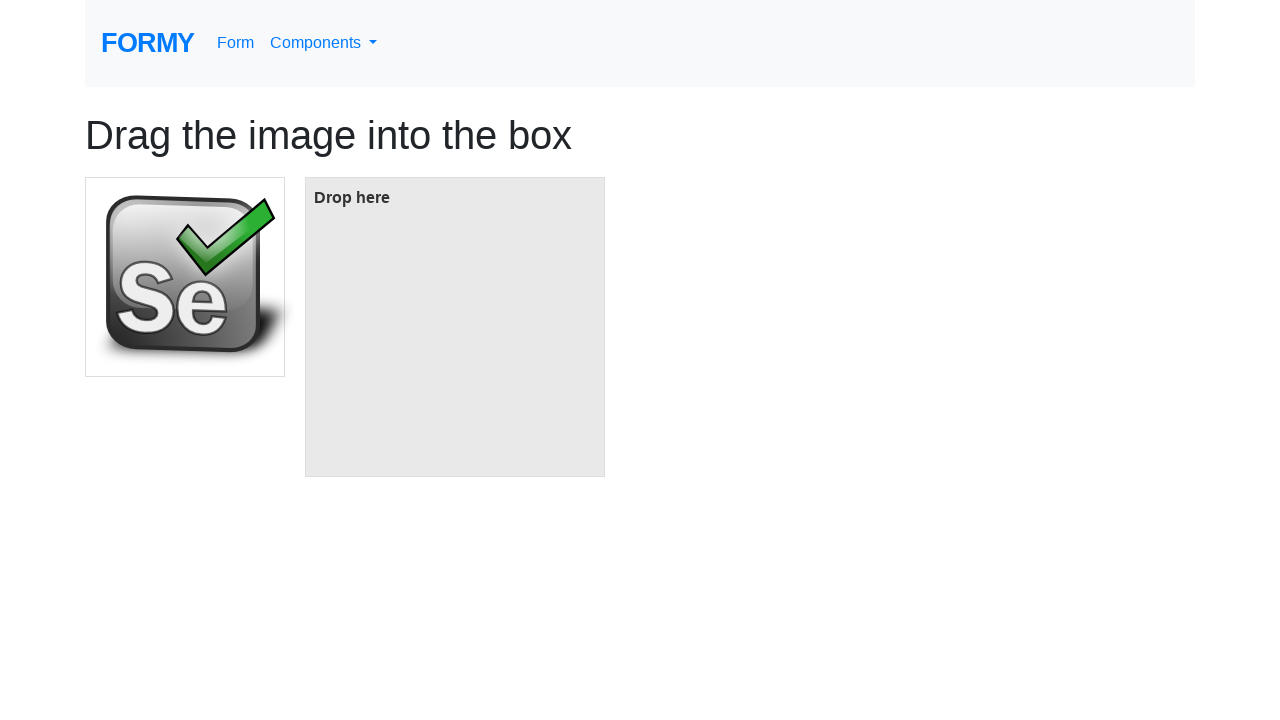

Dragged image into drop box at (455, 327)
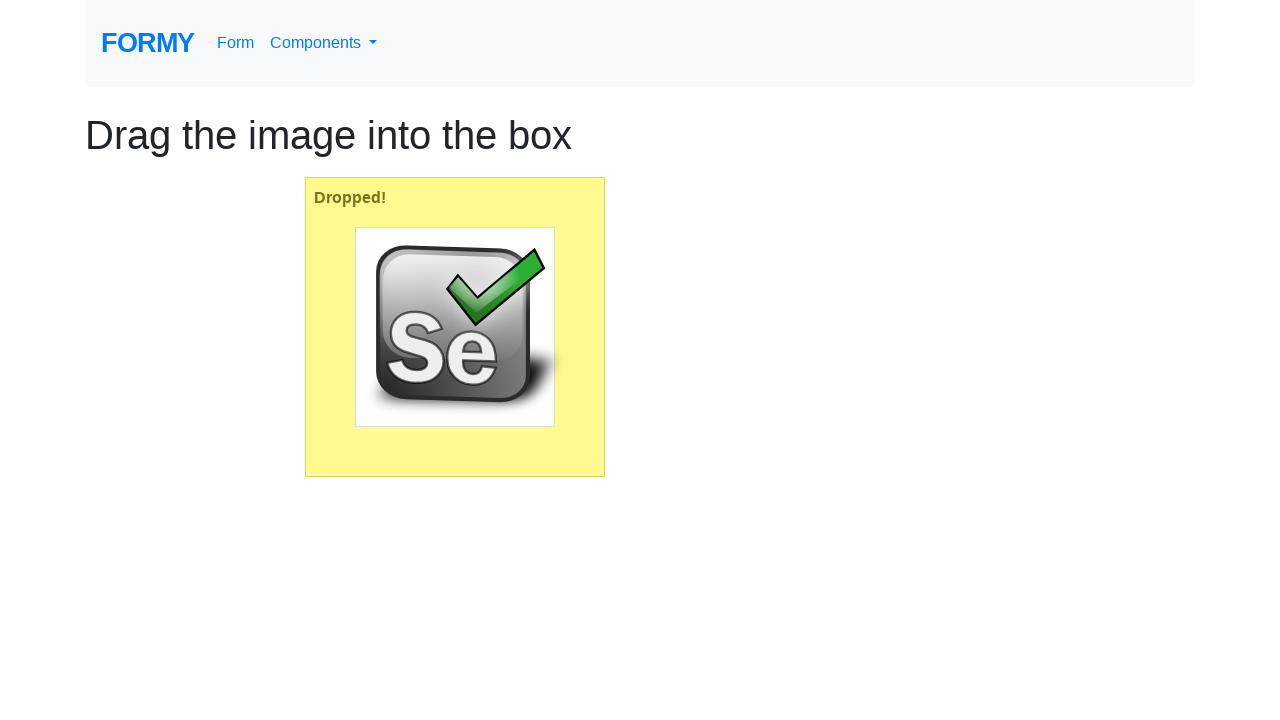

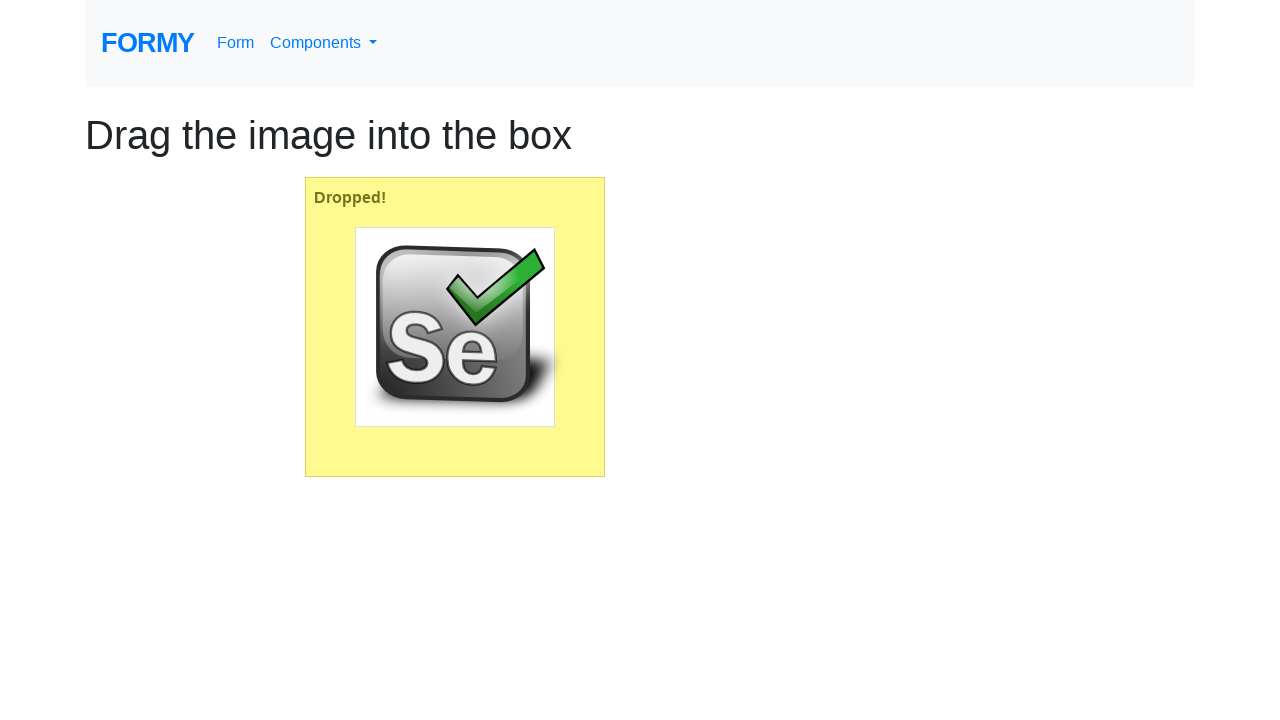